Opens the Flipkart homepage and verifies the browser launches successfully

Starting URL: https://www.flipkart.com/

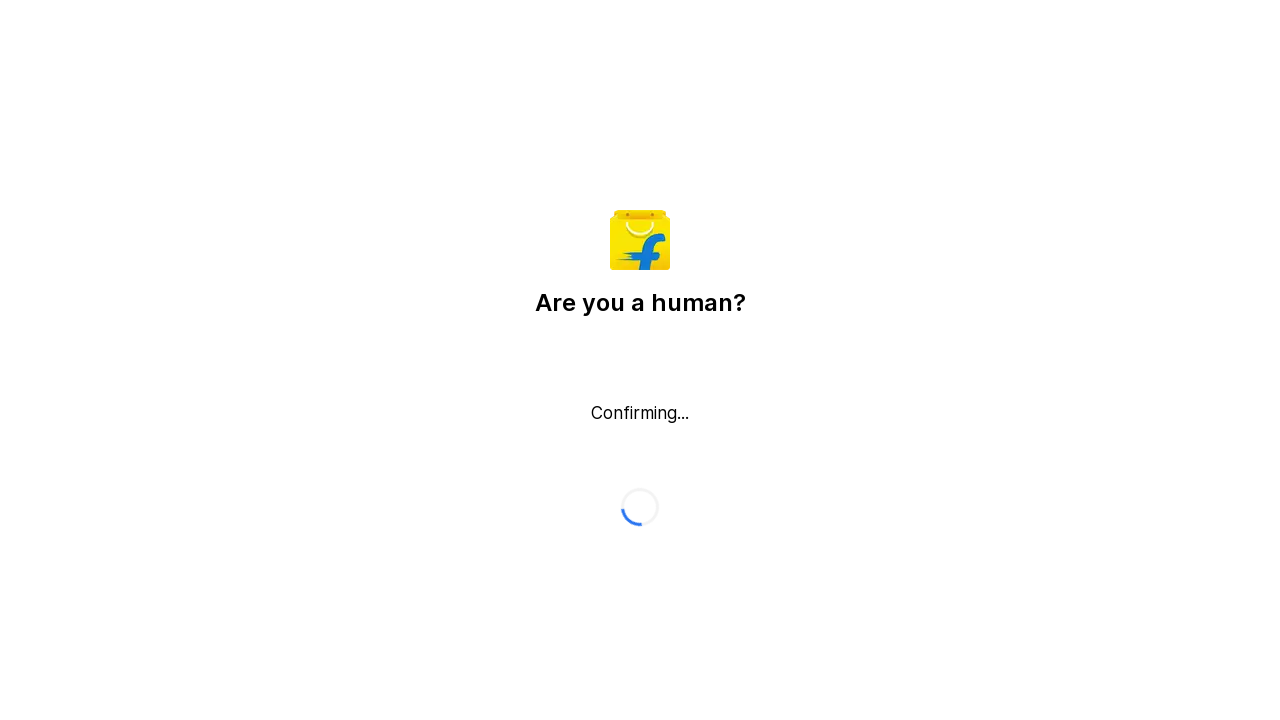

Flipkart homepage loaded successfully - DOM content ready
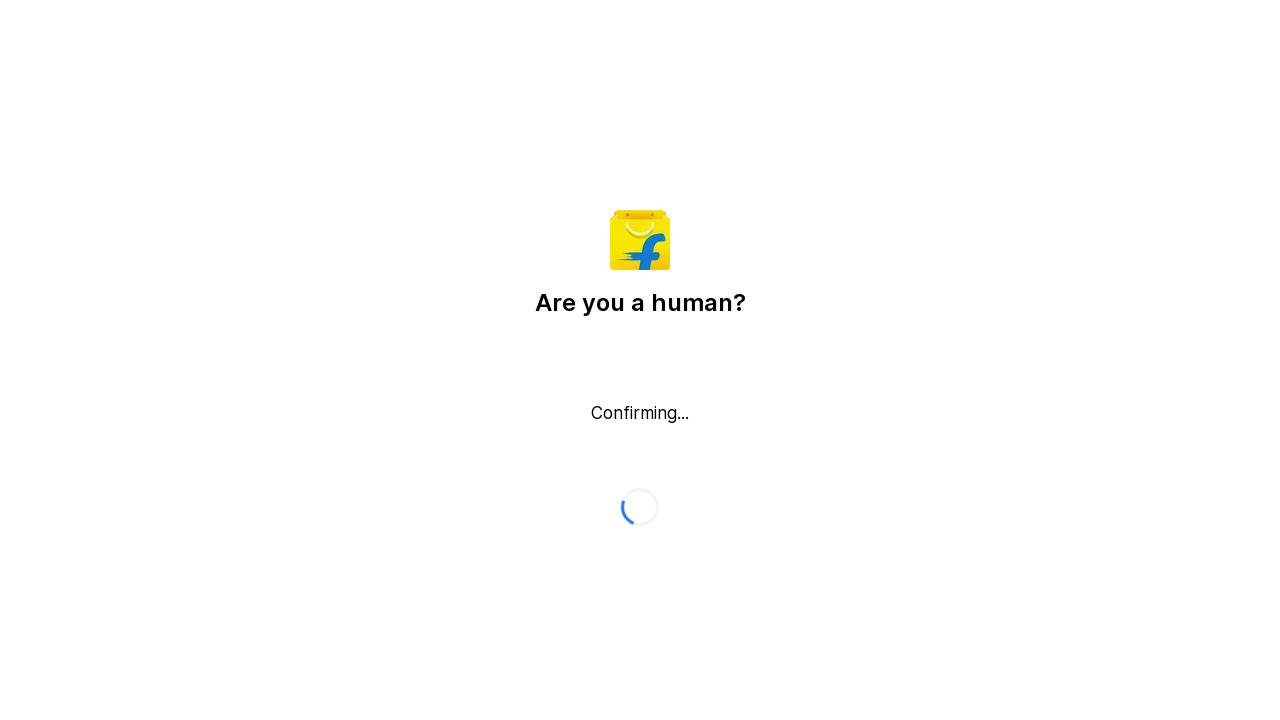

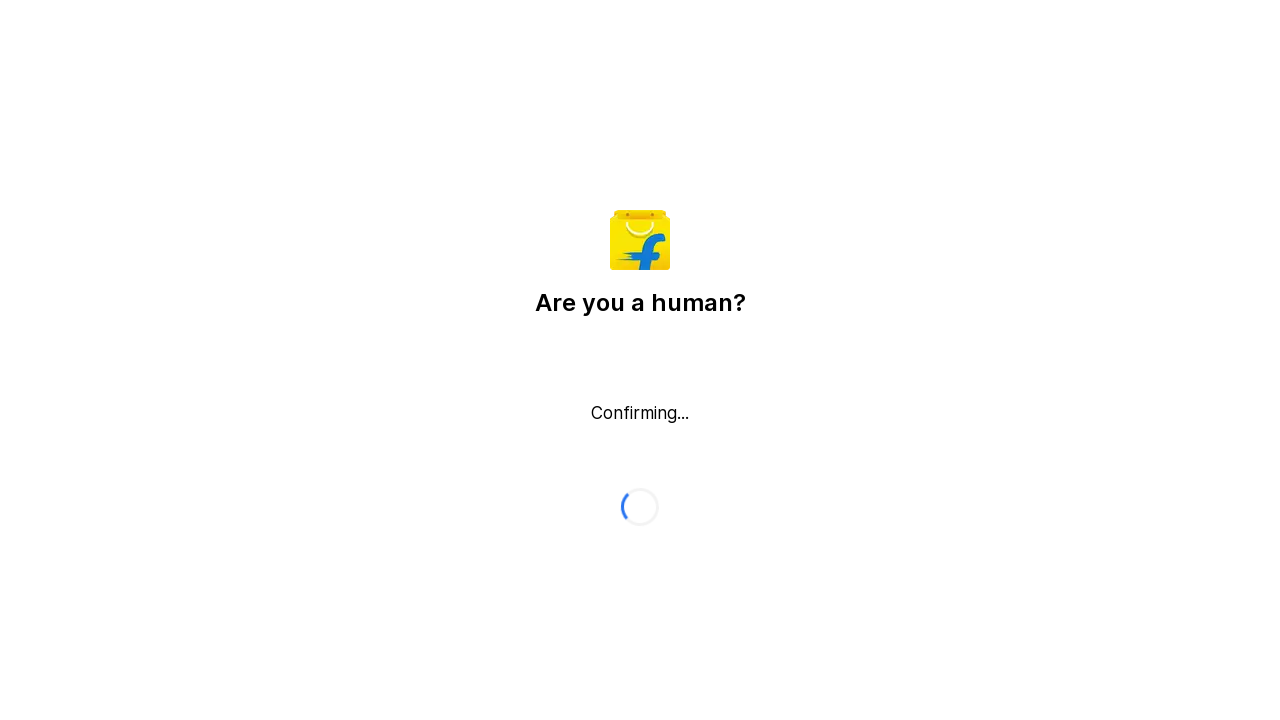